Tests nested menu navigation by hovering over main menu items and clicking through sub-menu items on a demo QA site

Starting URL: https://demoqa.com/menu

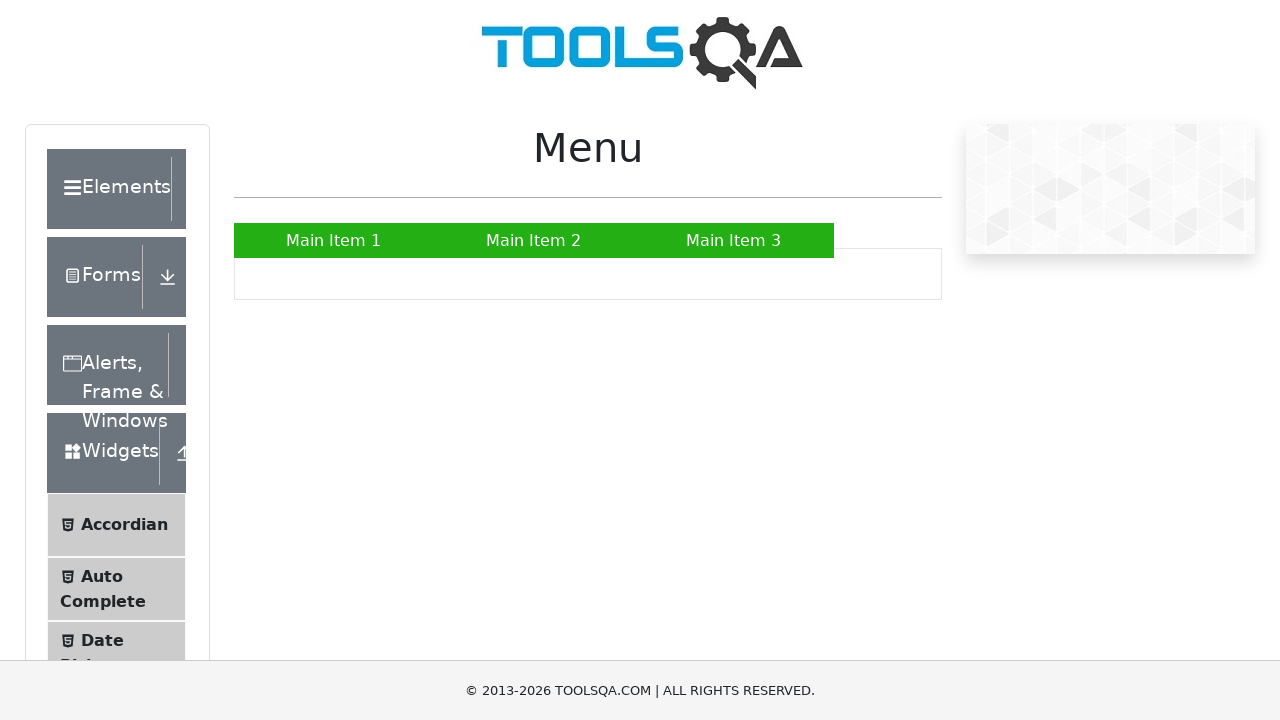

Navigated to menu test page at https://demoqa.com/menu
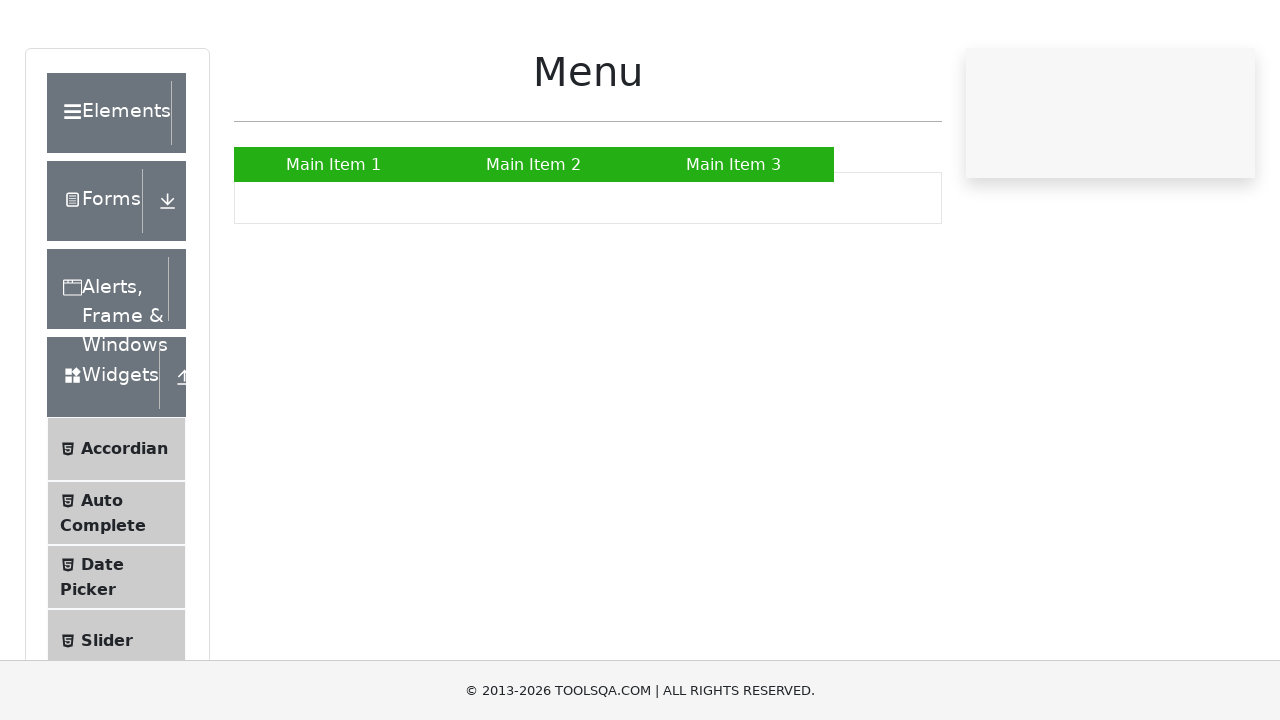

Hovered over Main Item 2 to reveal submenu at (534, 240) on xpath=//a[text()='Main Item 2']
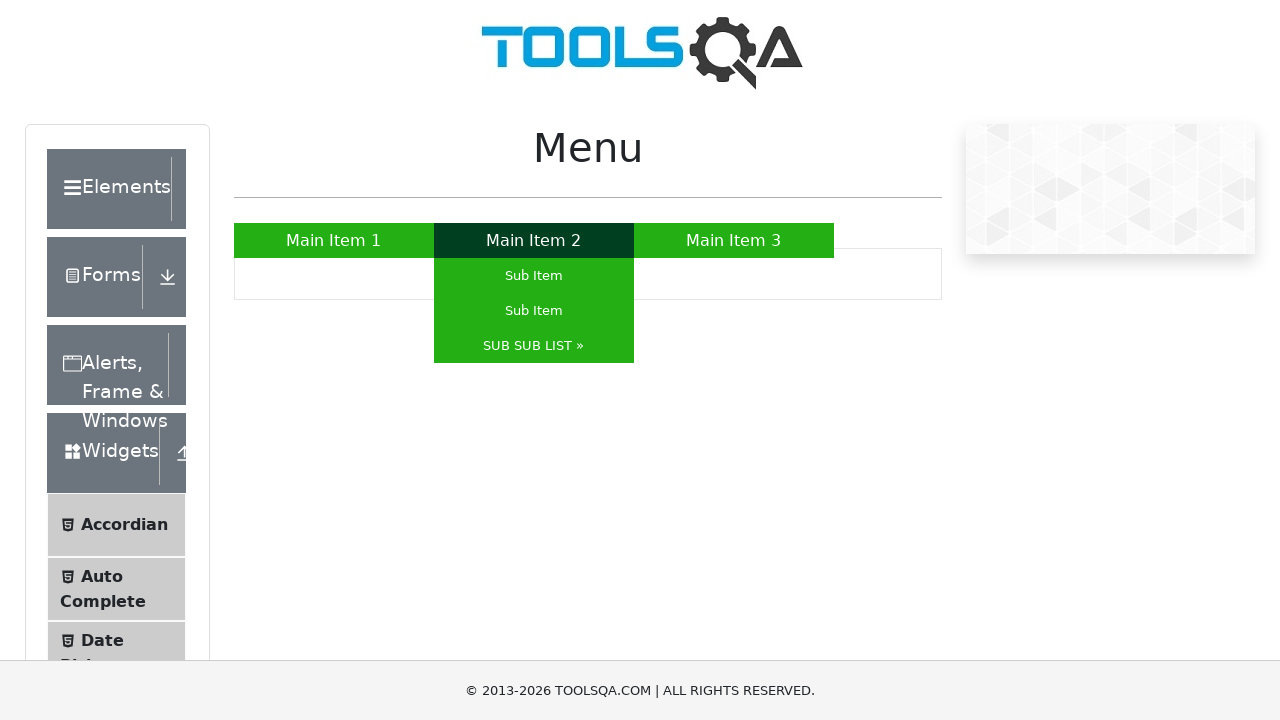

Hovered over SUB SUB LIST to reveal nested submenu at (534, 346) on xpath=//a[contains(text(),'SUB SUB LIST')]
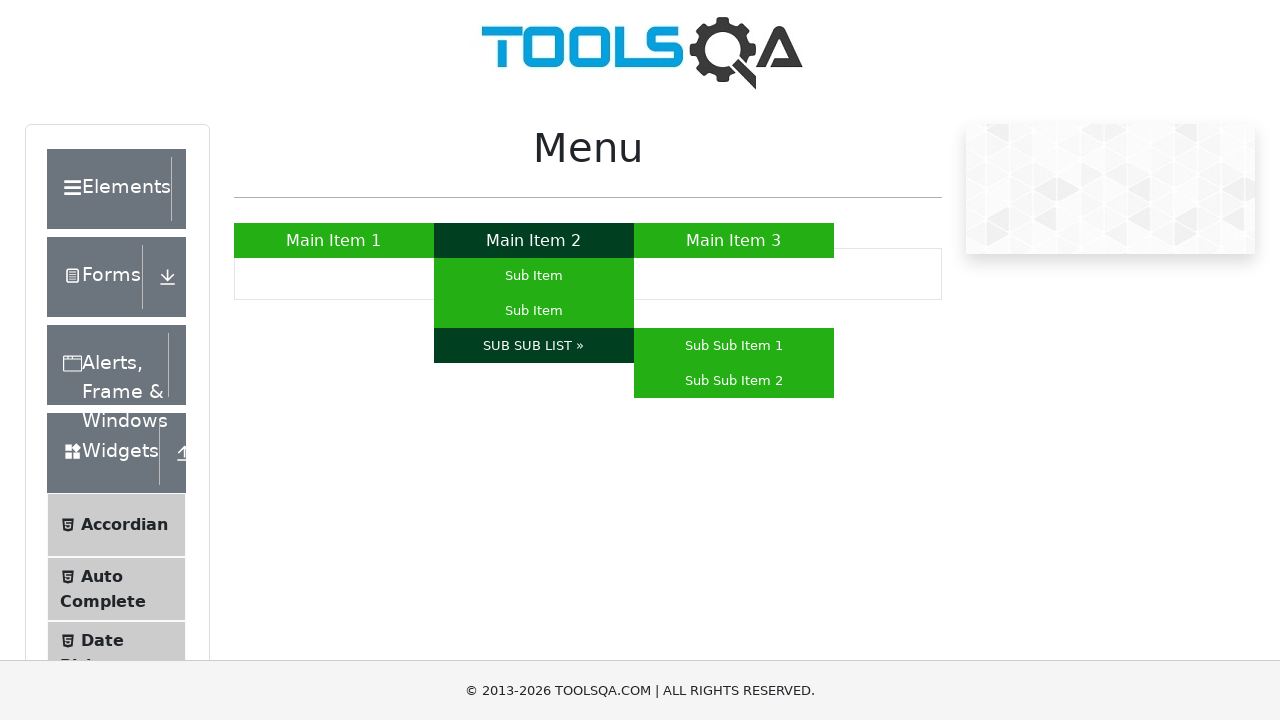

Clicked on Sub Sub Item 1 at (734, 346) on xpath=//a[text()='Sub Sub Item 1']
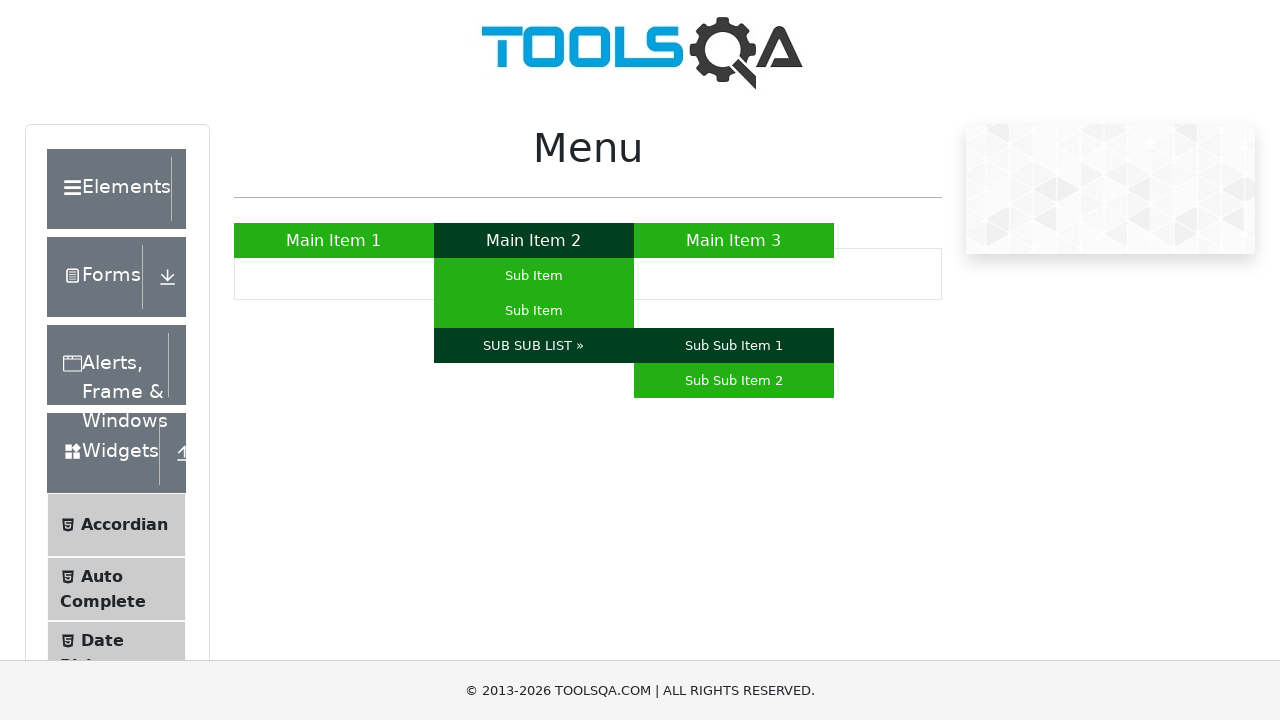

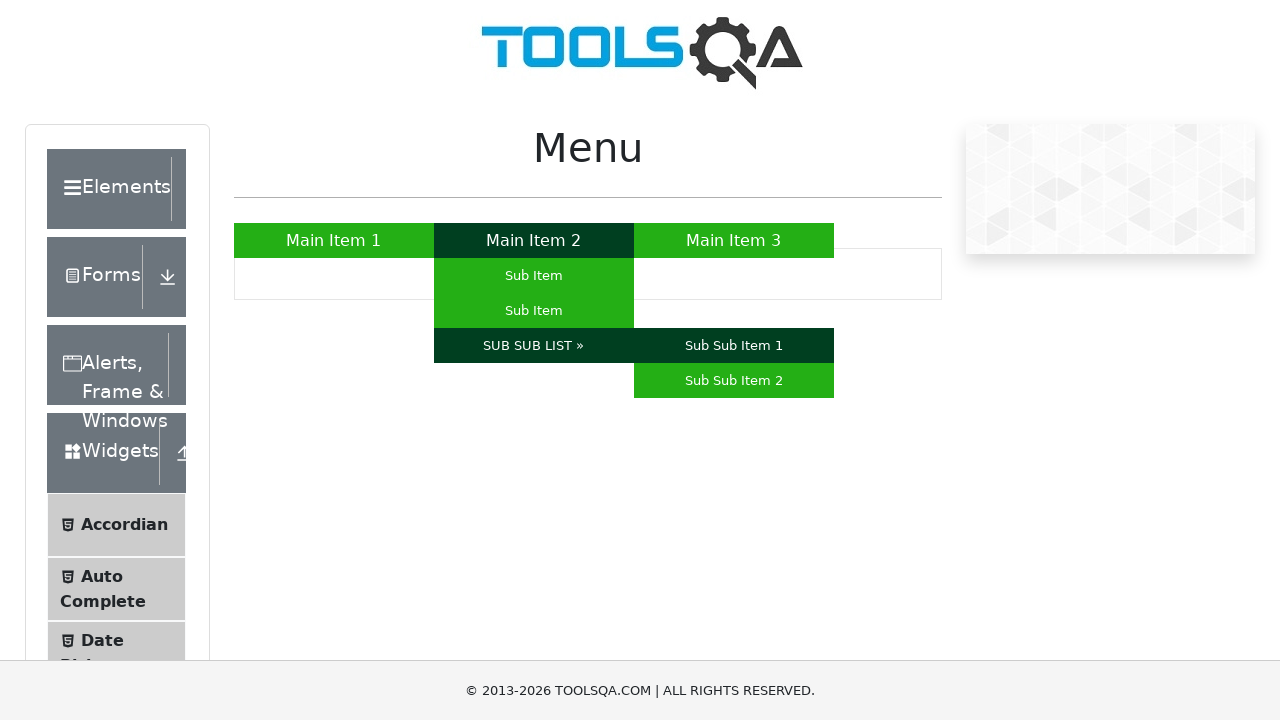